Tests enabled/disabled button functionality by clicking the enable button and typing in the input

Starting URL: https://codenboxautomationlab.com/practice/

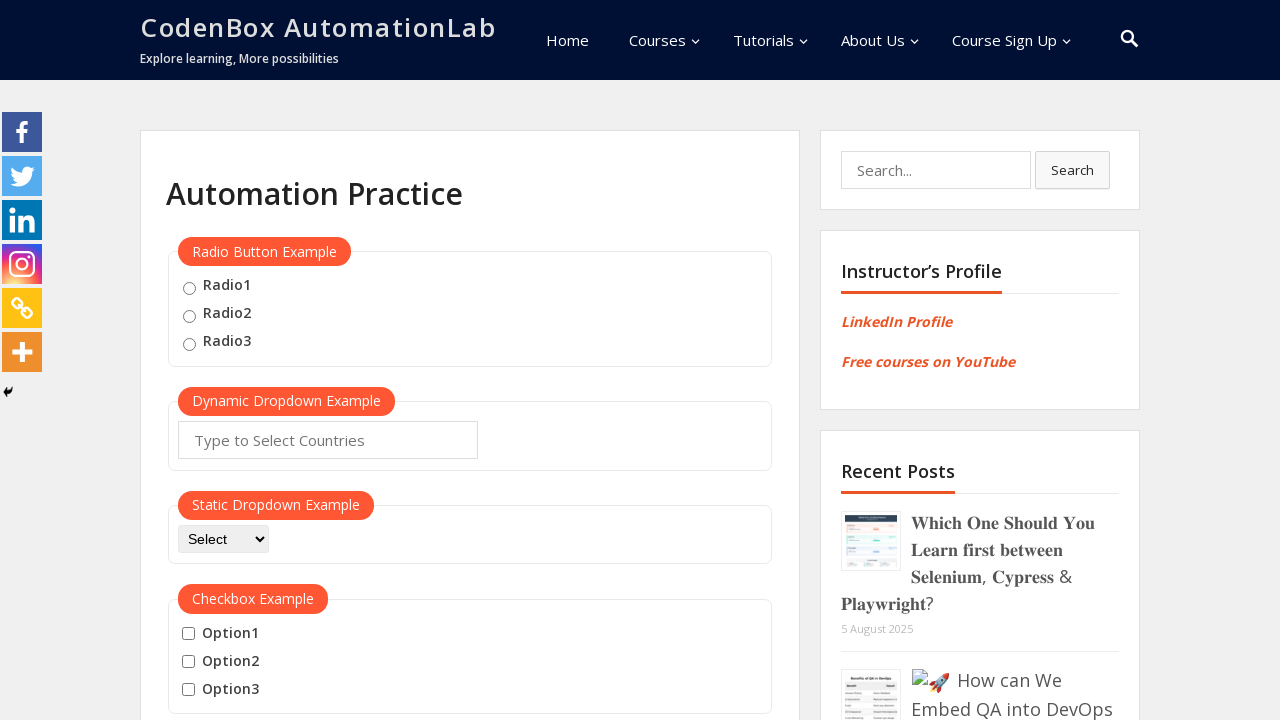

Navigated to practice page
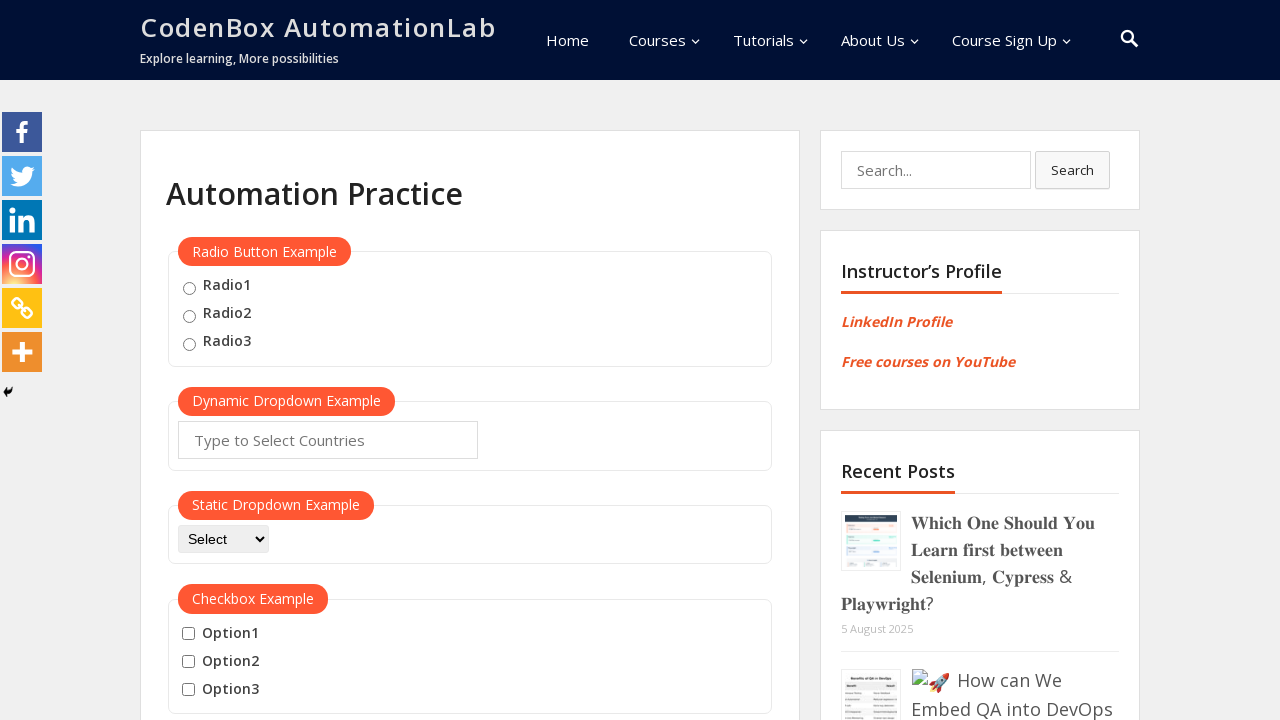

Clicked the enable button to enable the input field at (297, 361) on #enabled-button
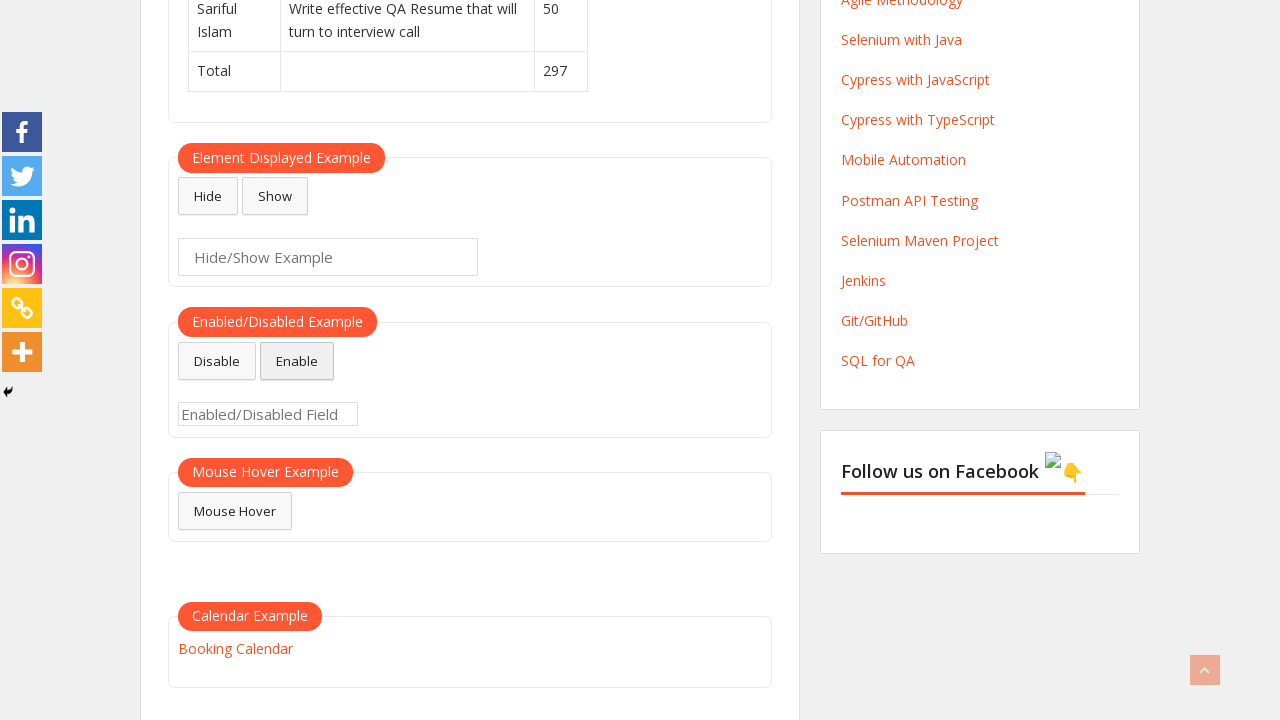

Typed 'enabled' into the enabled input field on #enabled-example-input
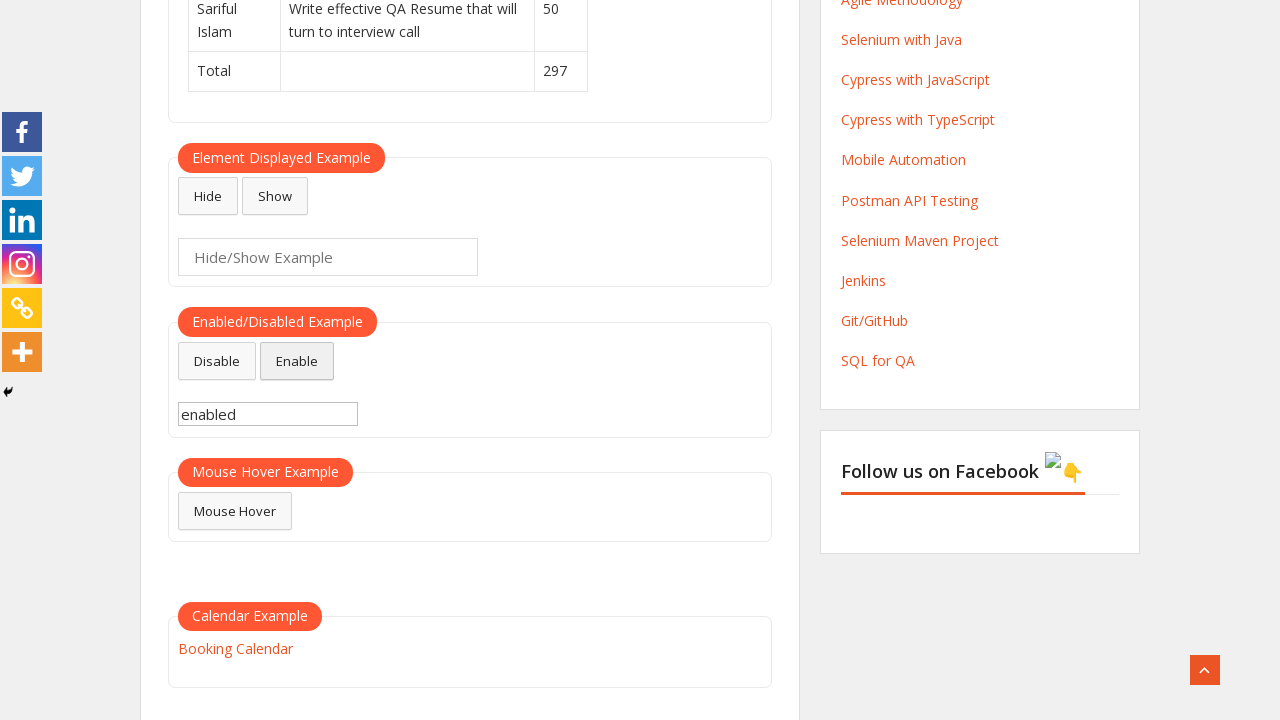

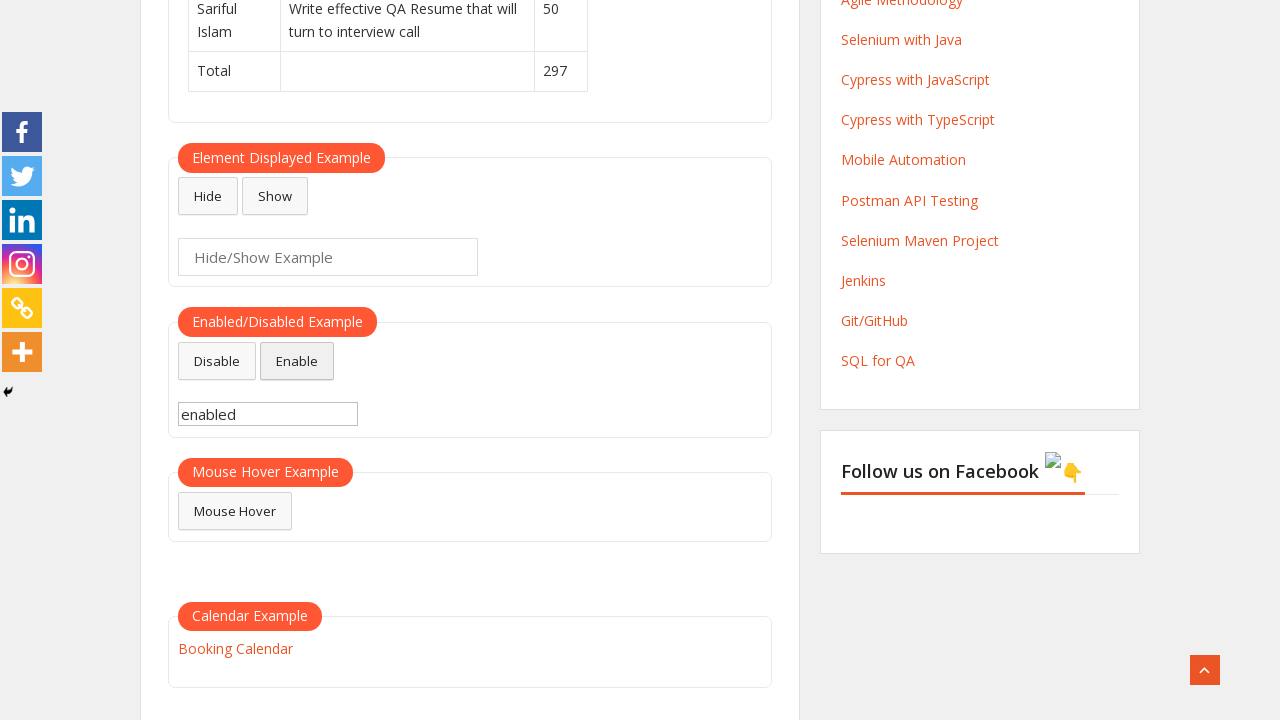